Tests DHL tracking functionality by entering a tracking number and submitting the tracking form

Starting URL: https://www.dhl.com/cz-cs/home/tracking/tracking-global-forwarding.html

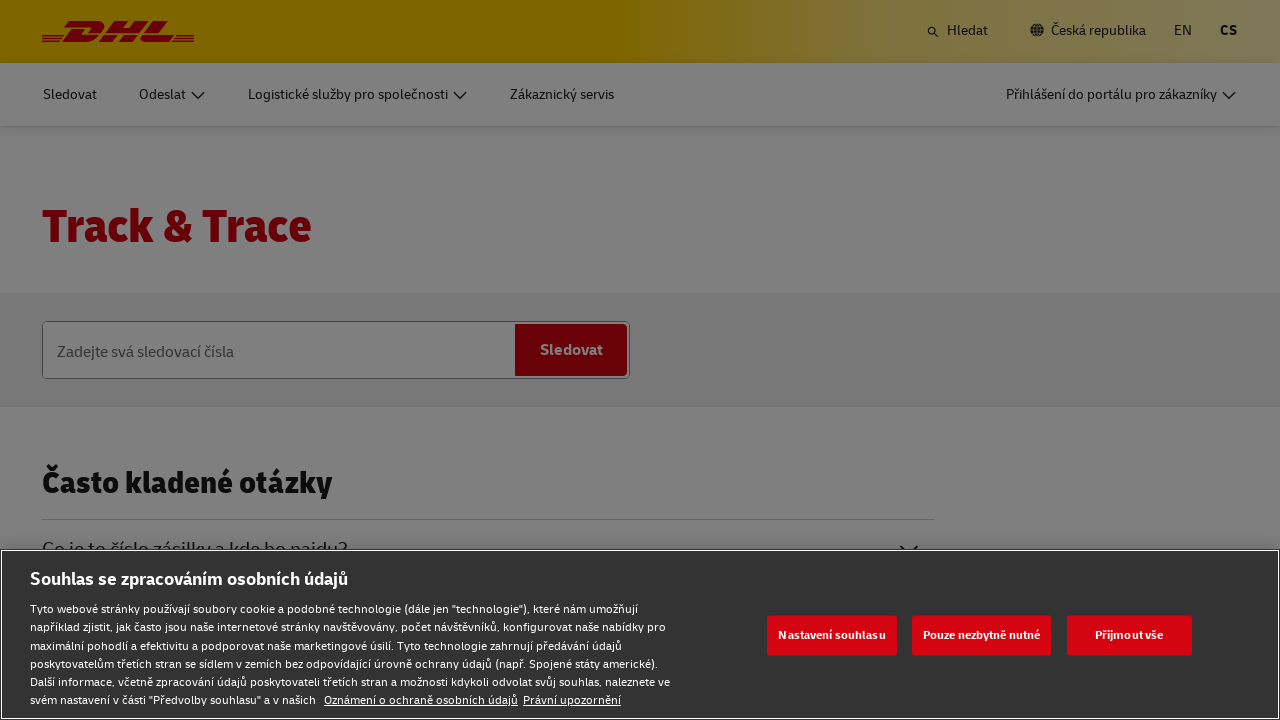

Filled tracking number field with '12345' on #c-tracking--input
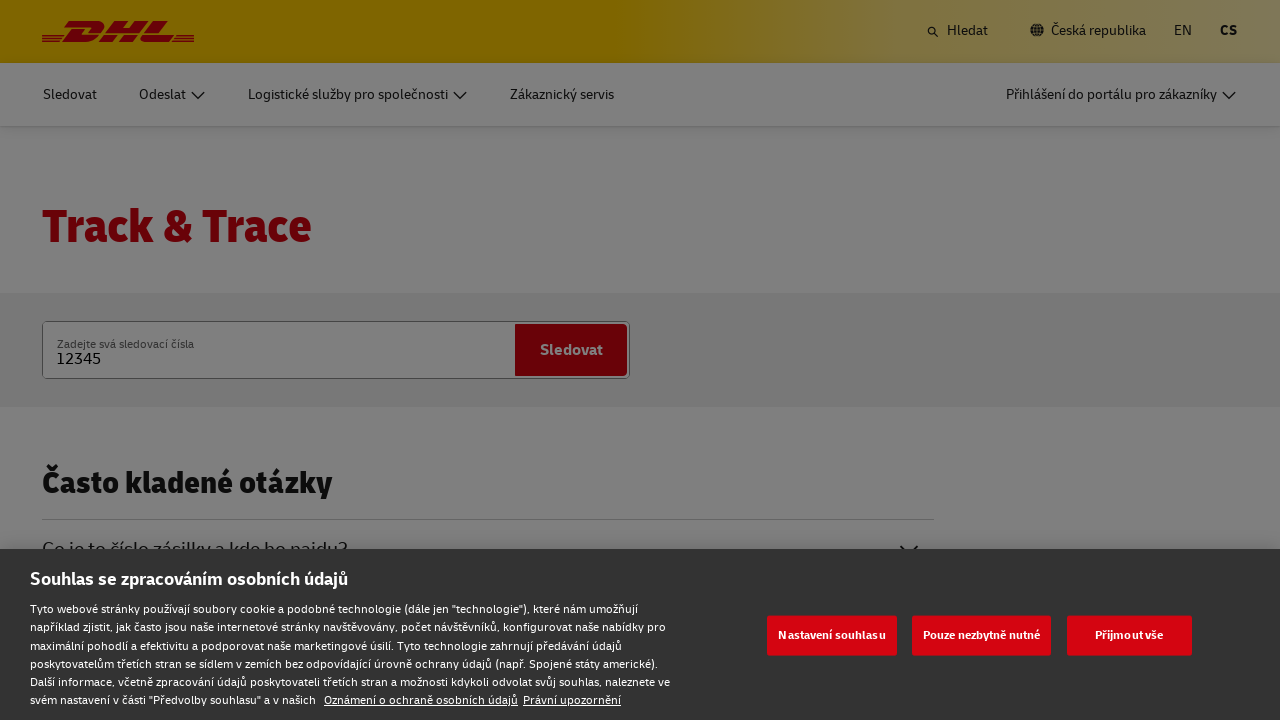

Submitted tracking form by pressing Enter on #c-tracking--input
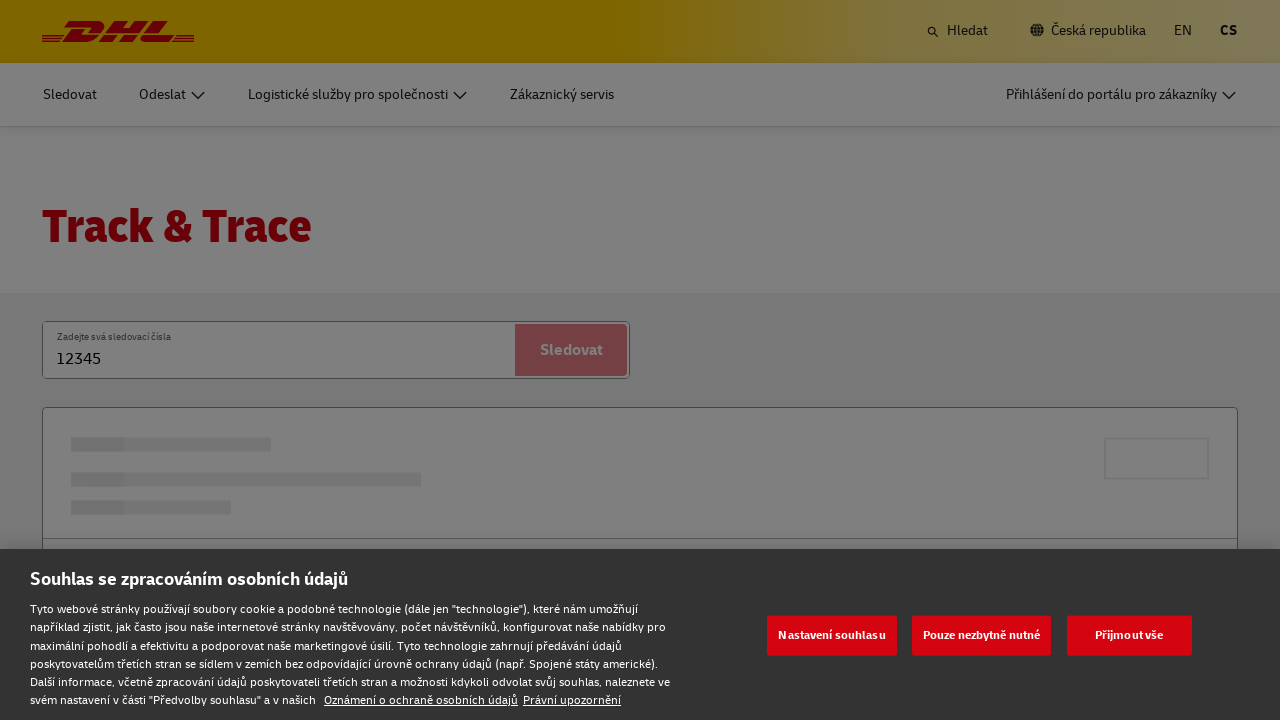

Waited 5 seconds for tracking results to load
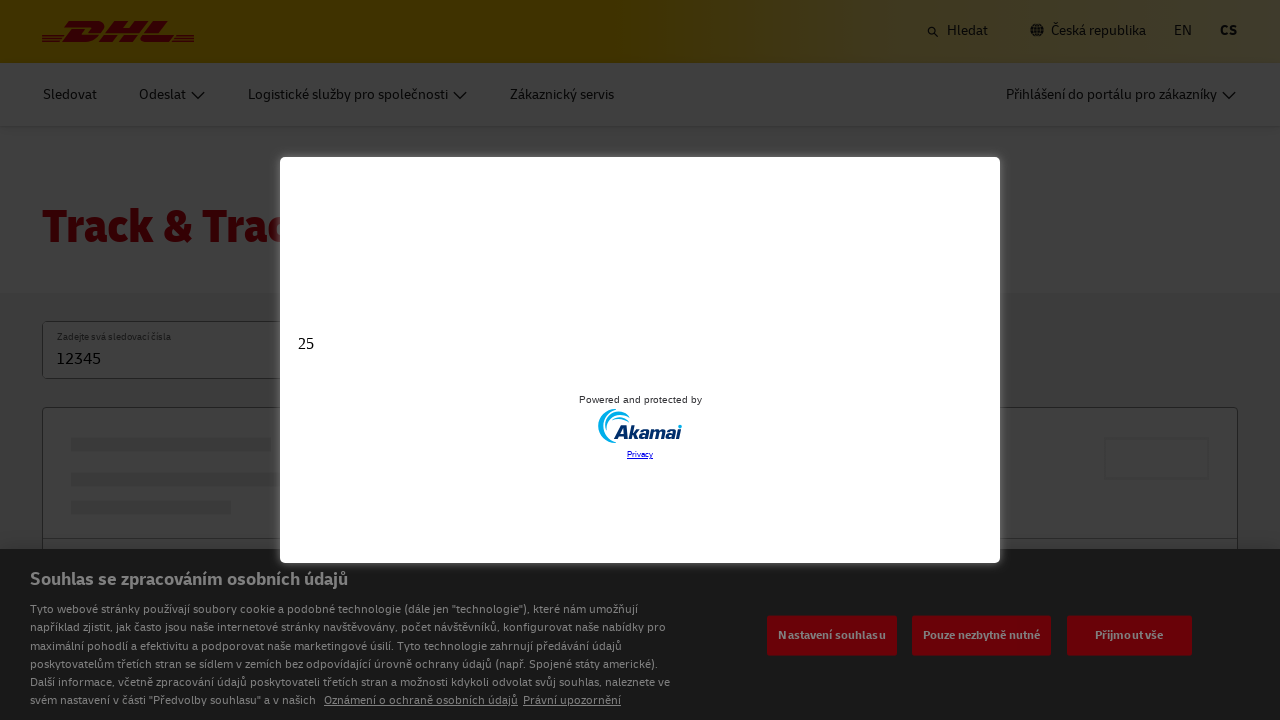

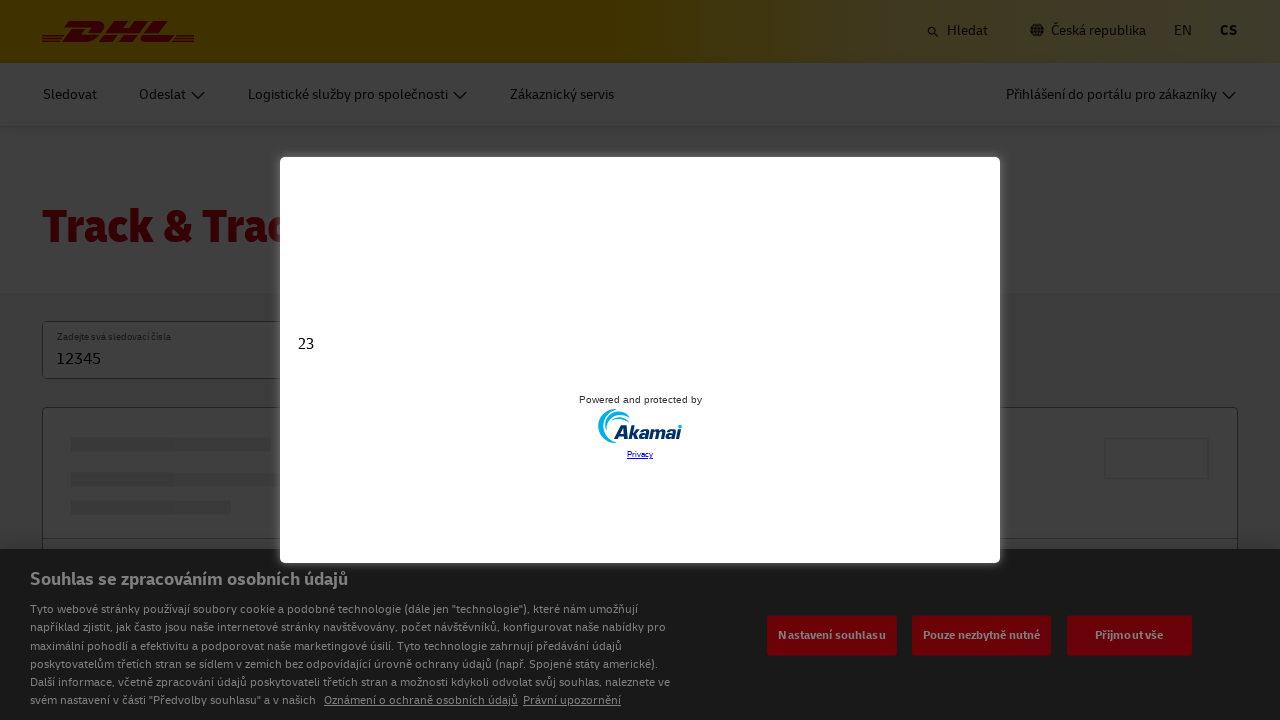